Tests the responsiveness of an online shop homepage by cycling through different viewport sizes (desktop, tablet, and mobile) to verify the page renders correctly at each breakpoint.

Starting URL: https://mustershop-baiersdorf.de

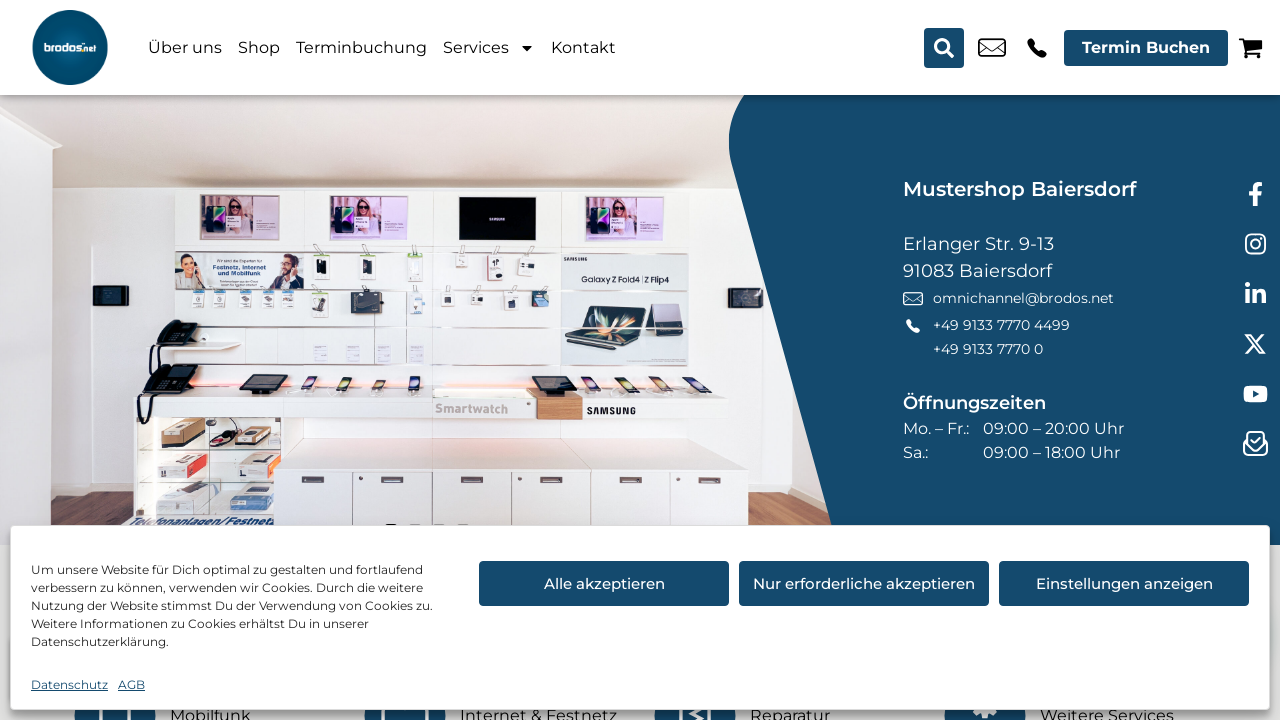

Home page DOM content loaded
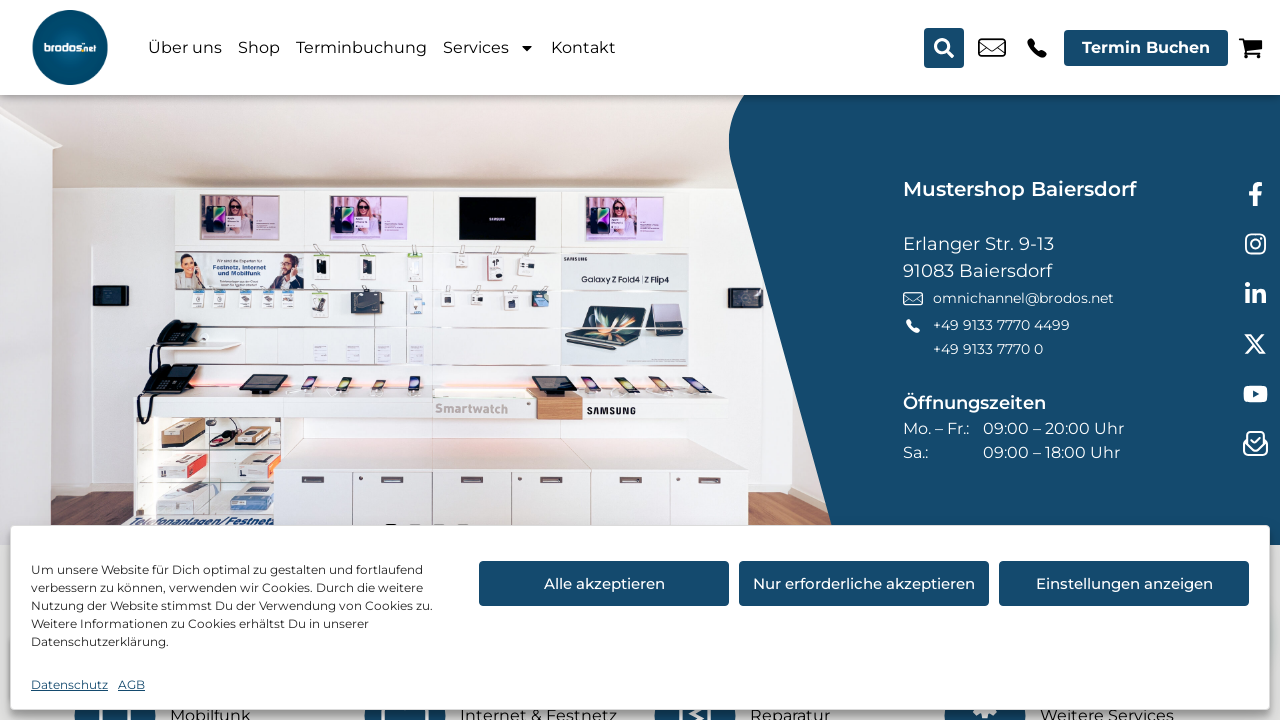

Set viewport to desktop size (1280x800)
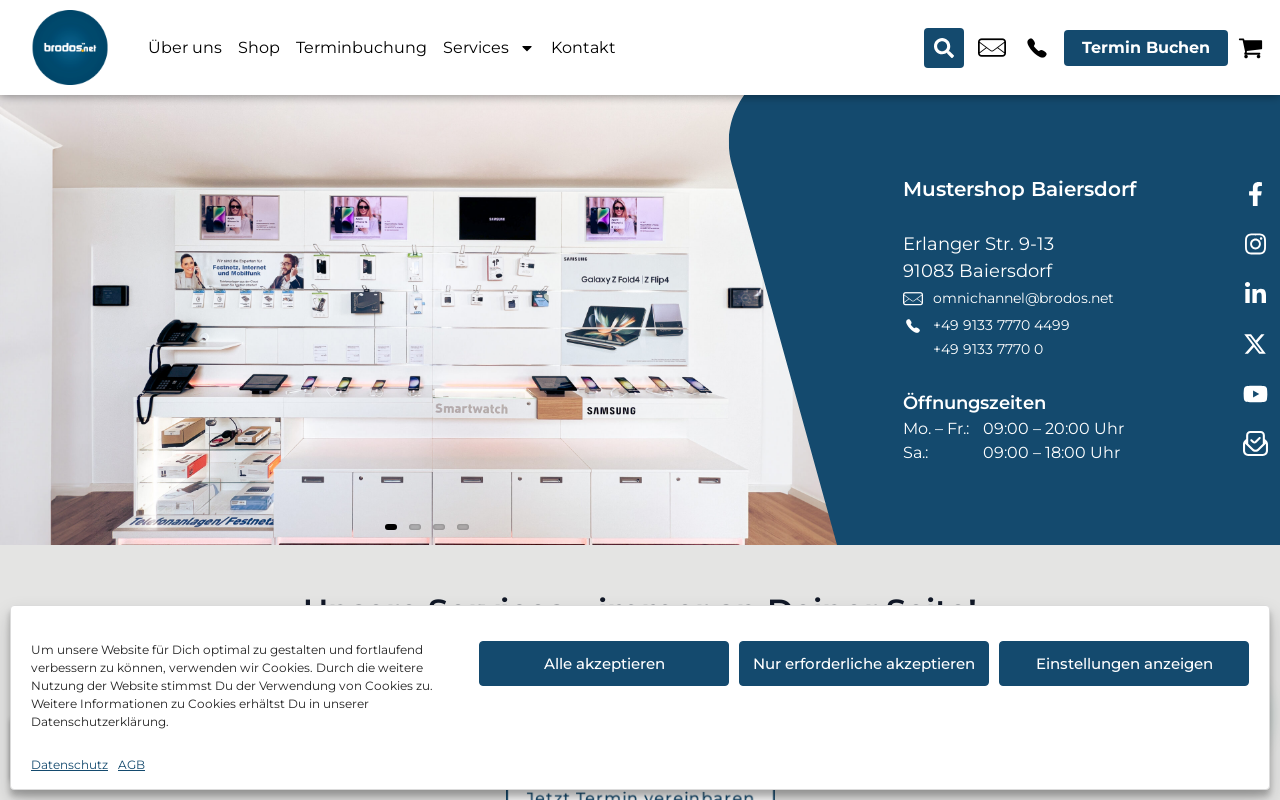

Waited 500ms for desktop layout to adjust
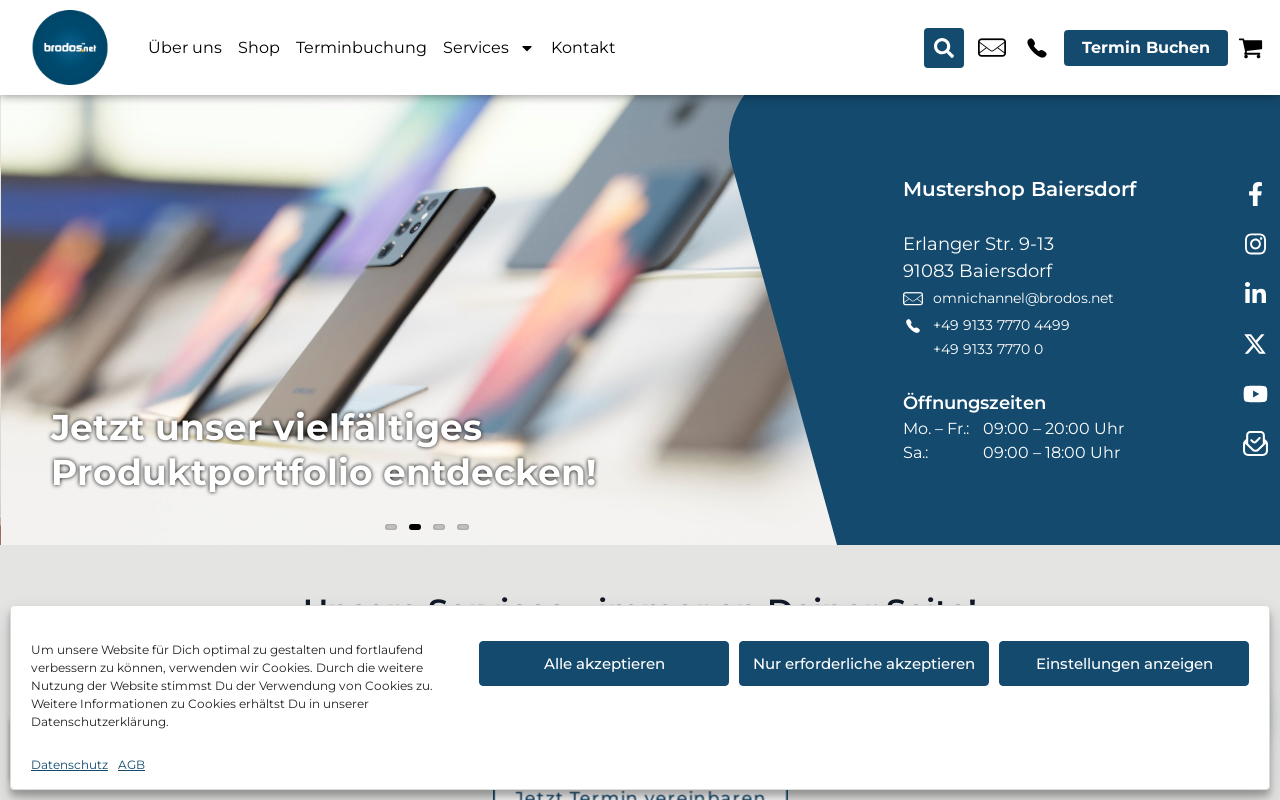

Set viewport to tablet size (768x1024)
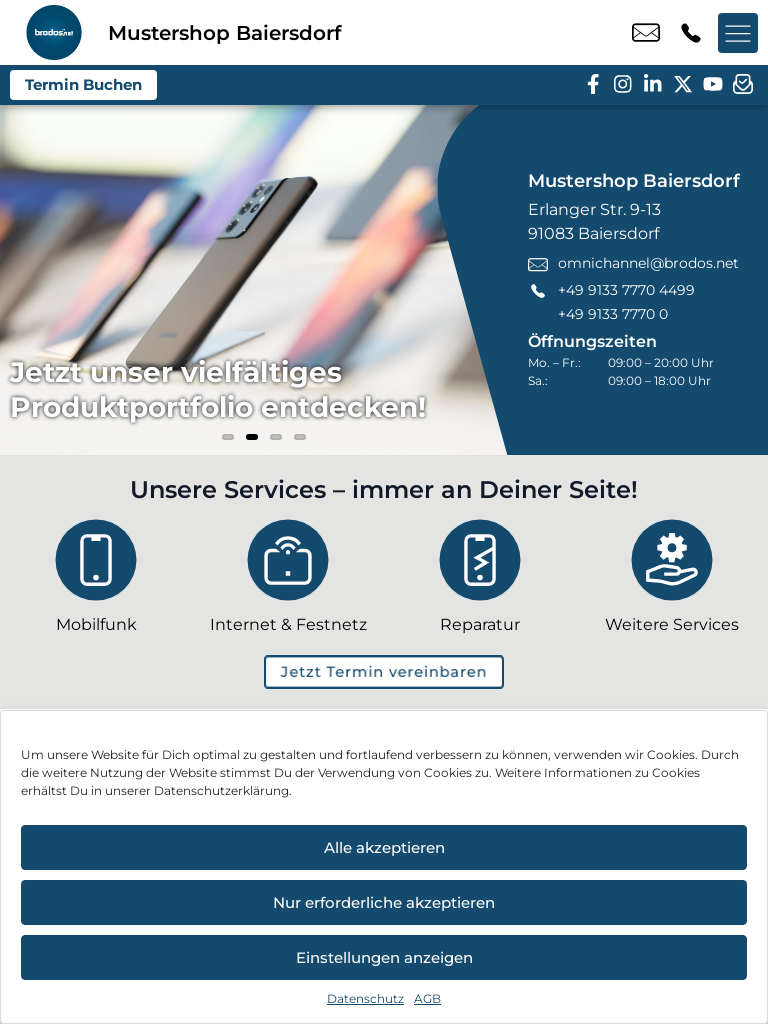

Waited 500ms for tablet layout to adjust
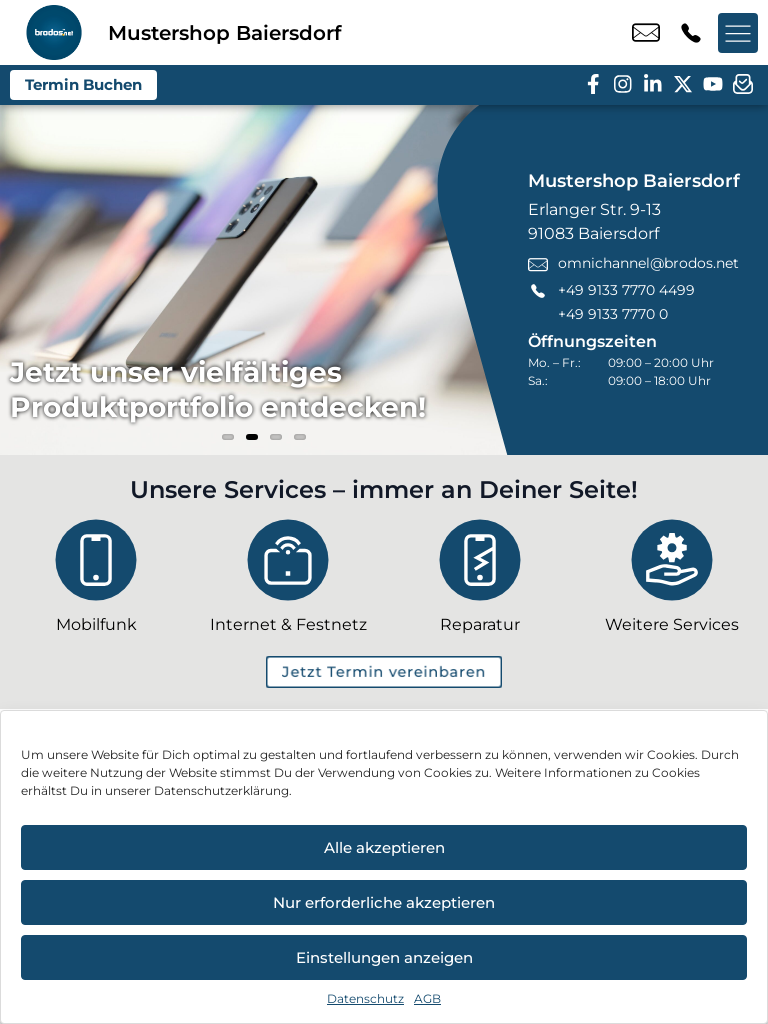

Set viewport to mobile size (375x667)
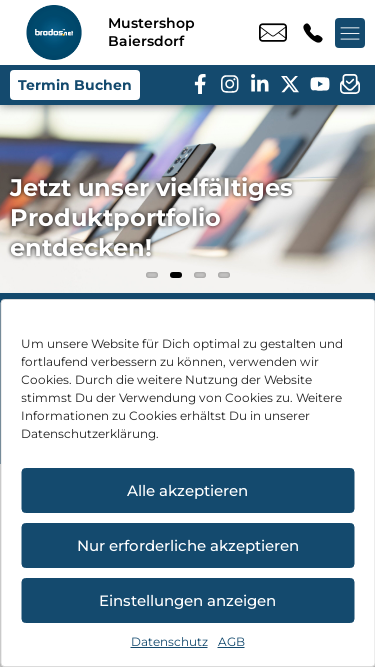

Waited 500ms for mobile layout to adjust
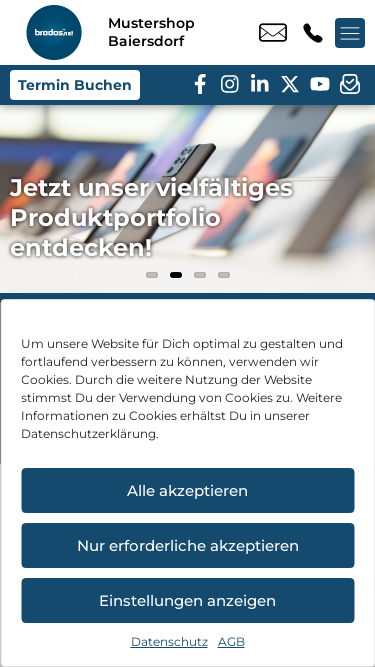

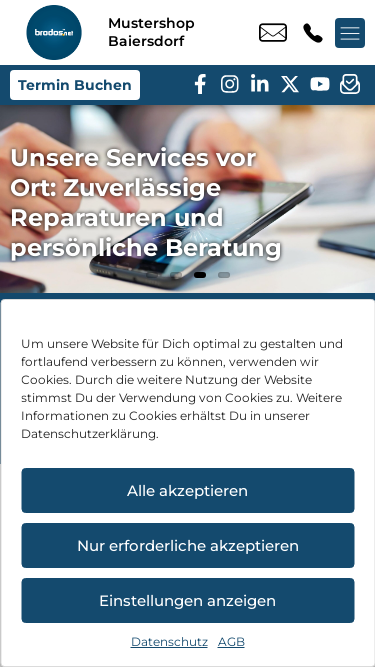